Tests selecting "Benz" from a car dropdown menu by visible text and verifies the selection

Starting URL: https://www.letskodeit.com/practice

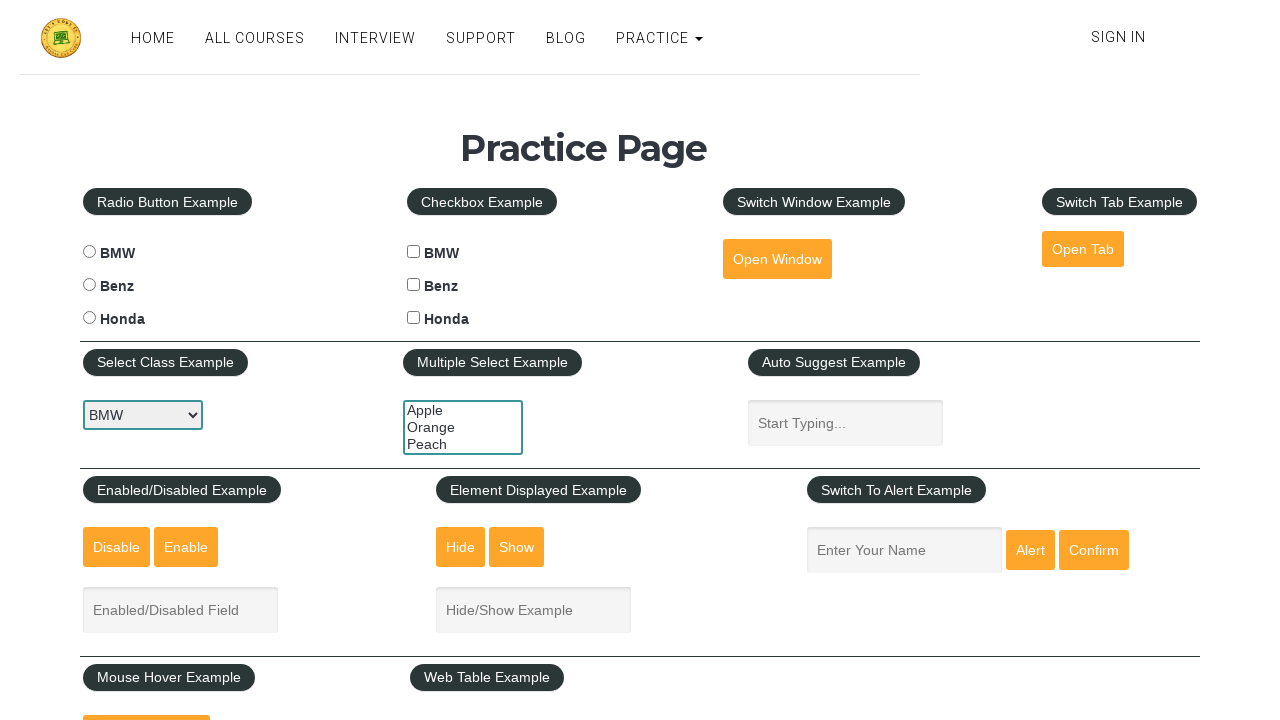

Navigated to practice page
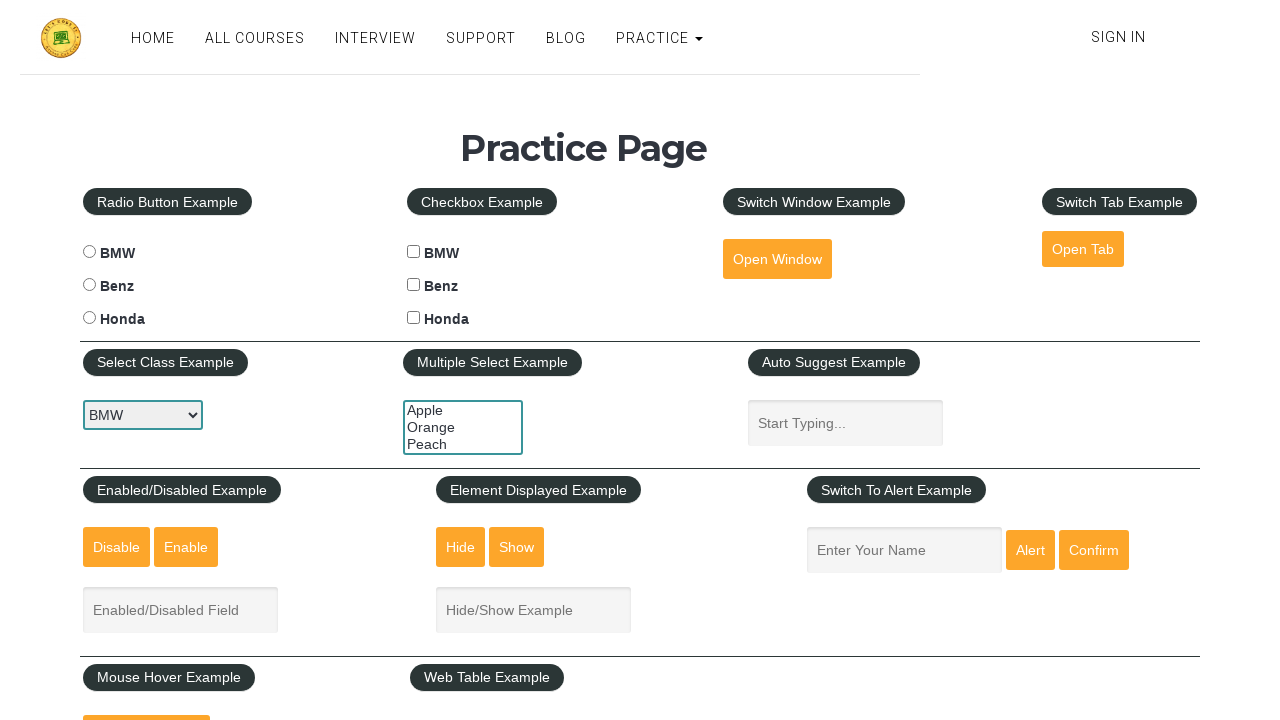

Selected 'Benz' from the car dropdown menu on #carselect
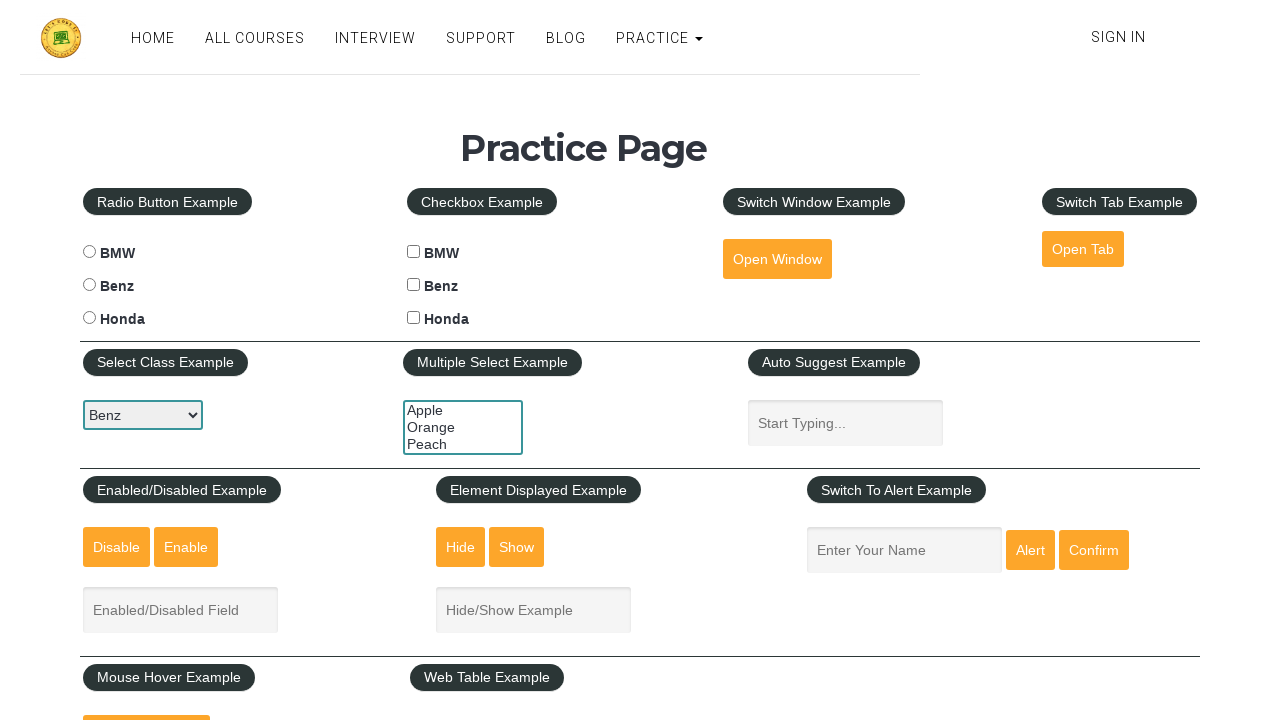

Verified that 'Benz' is the selected option in the dropdown
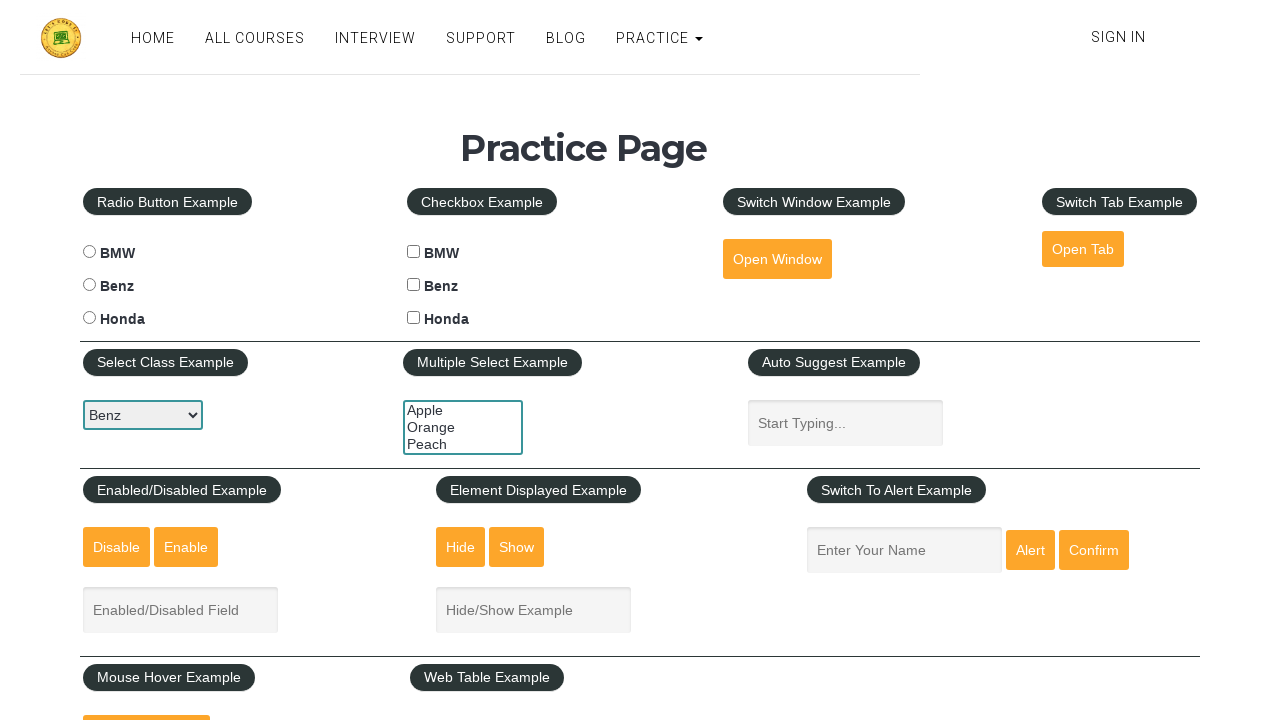

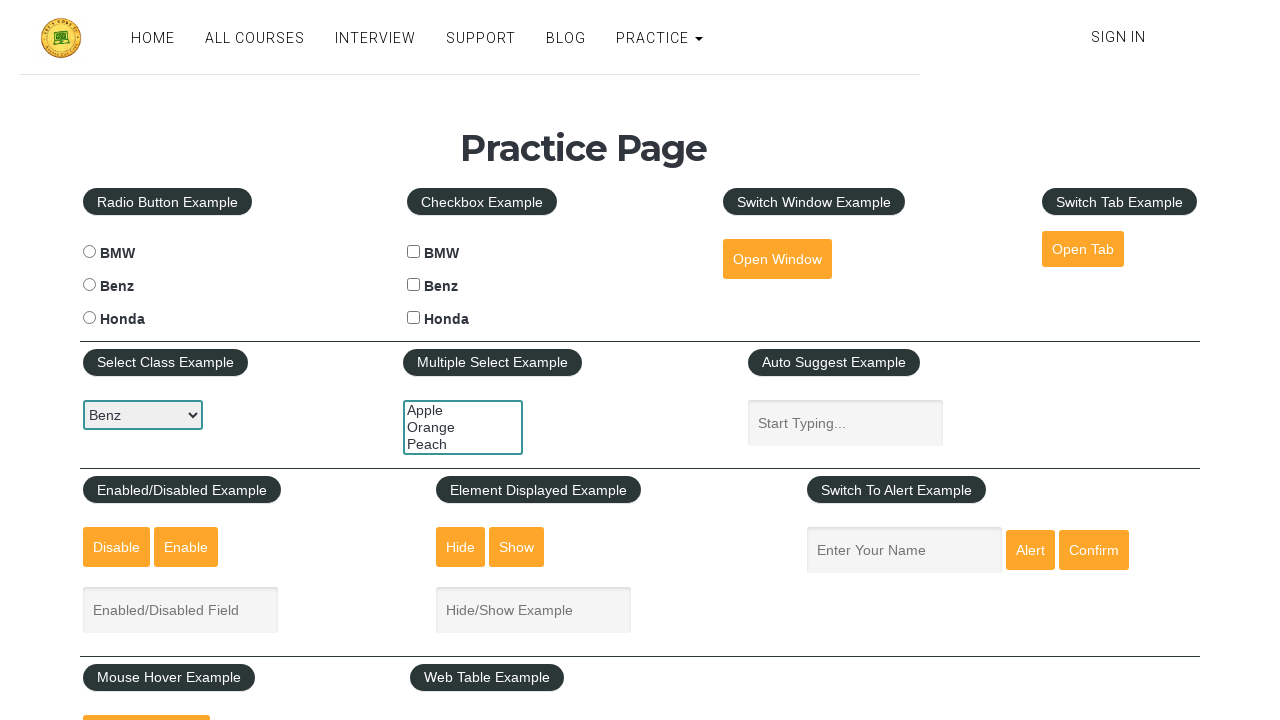